Navigates to FirstCry website and verifies various elements exist by their class names

Starting URL: https://www.firstcry.com/

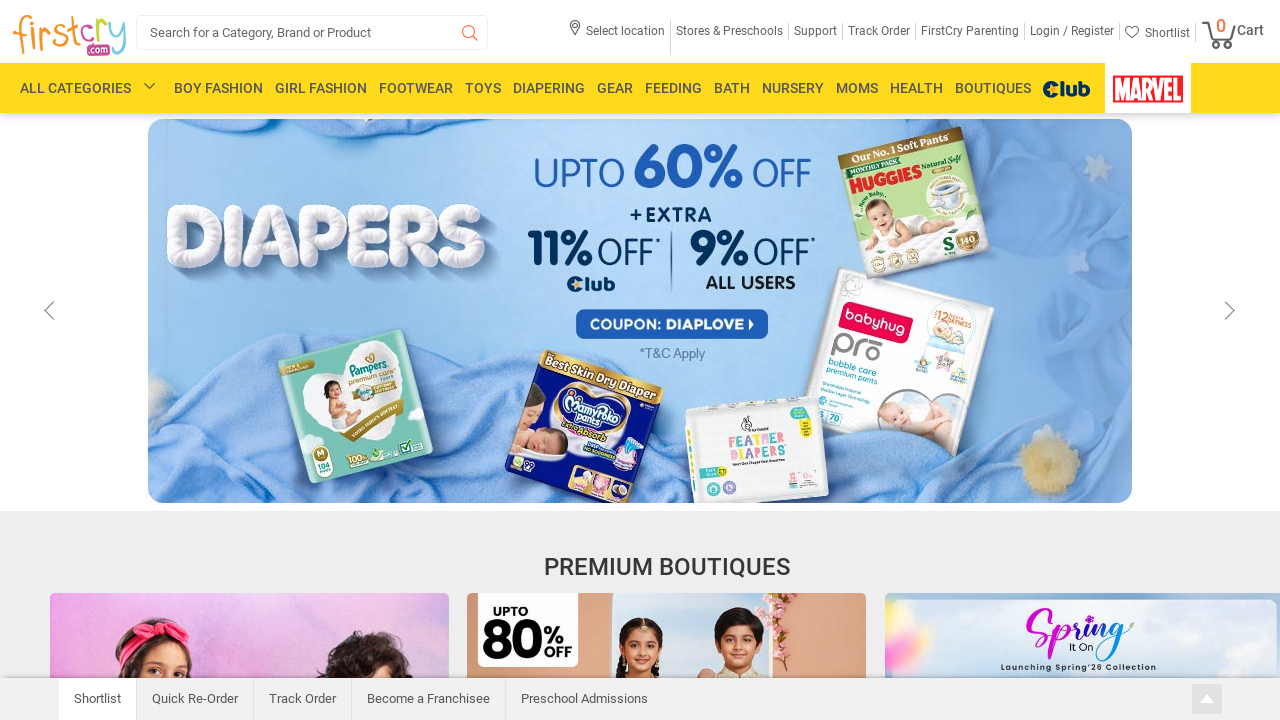

Waited for .navmore element to attach to DOM
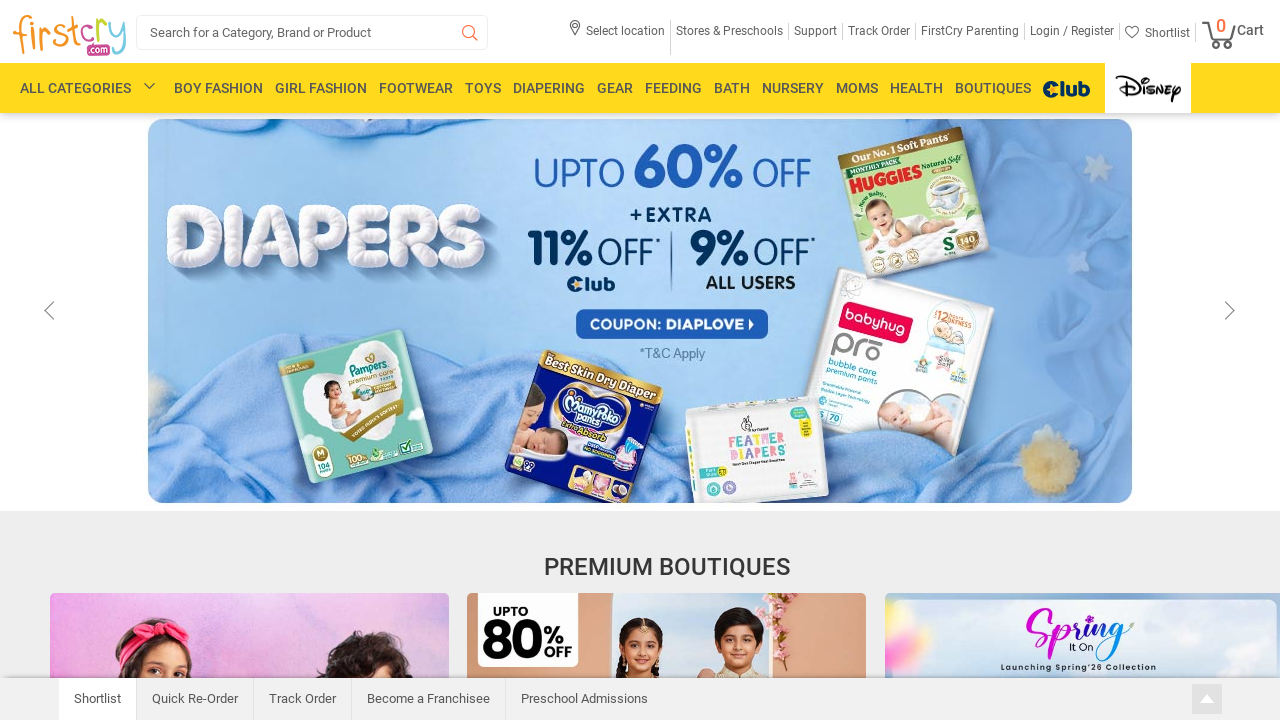

Waited for .navlist element to attach to DOM
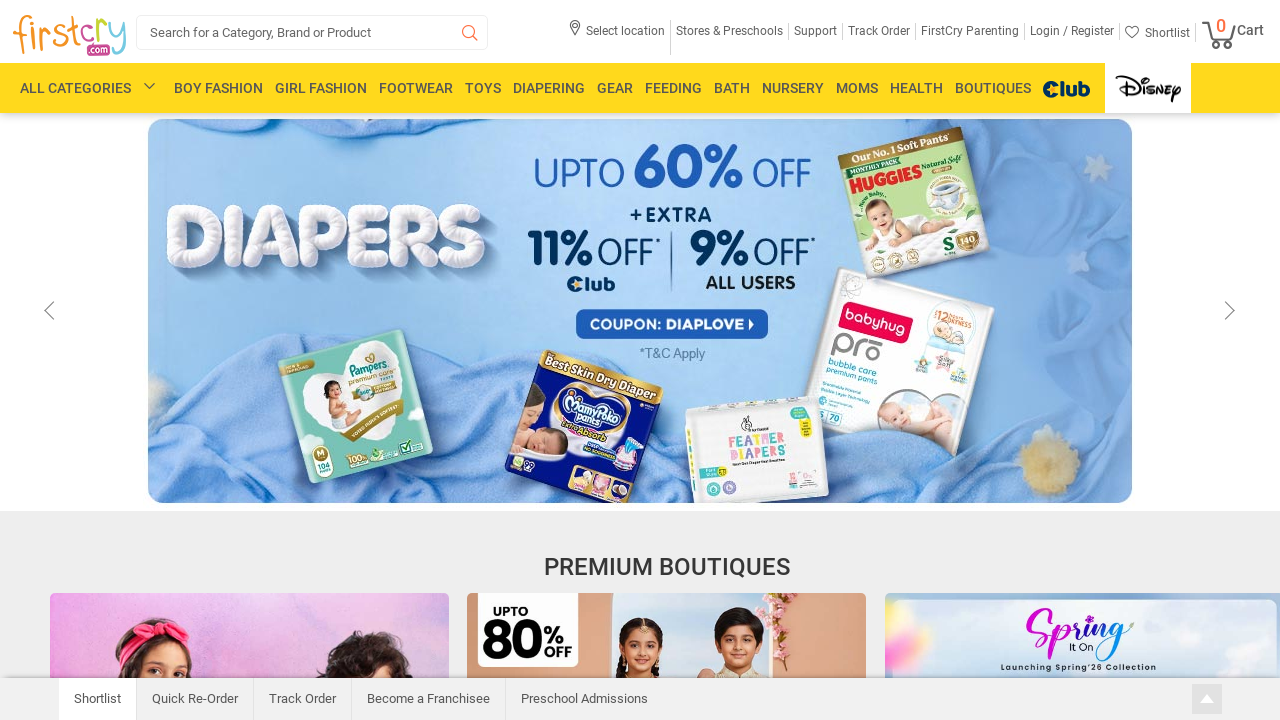

Waited for .cartemptybig element to attach to DOM
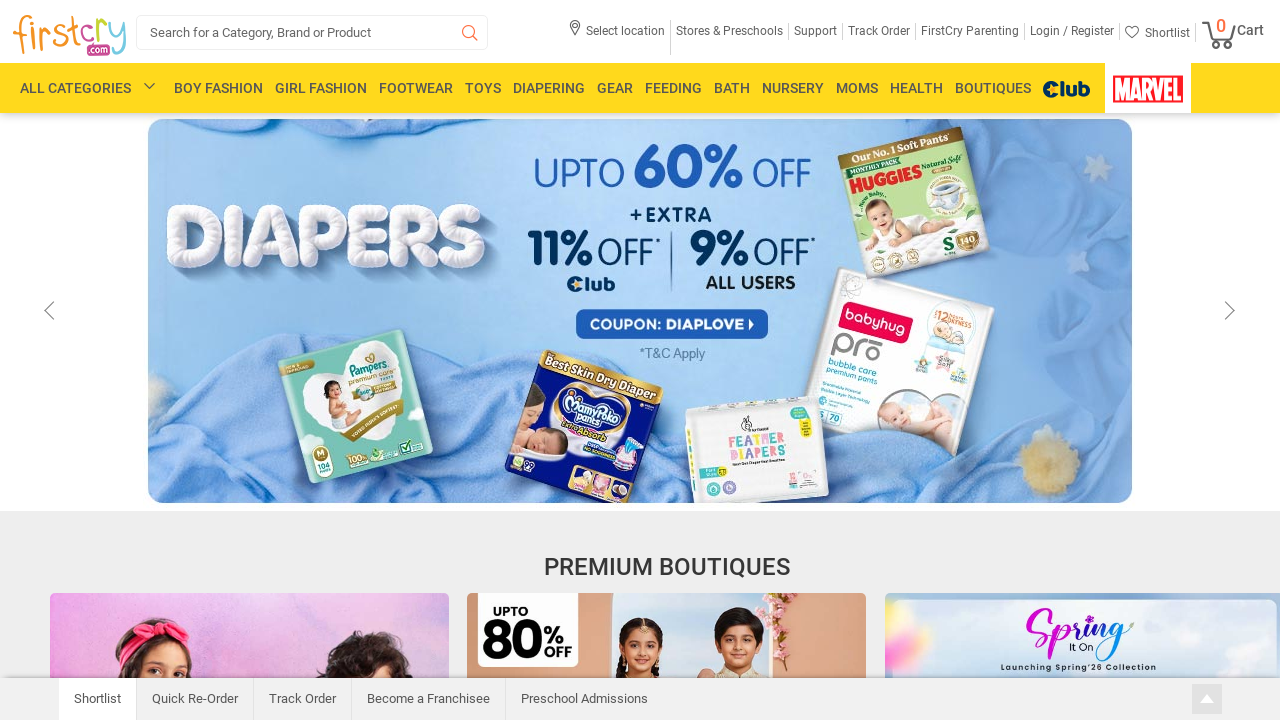

Waited for .headOverlay element to attach to DOM
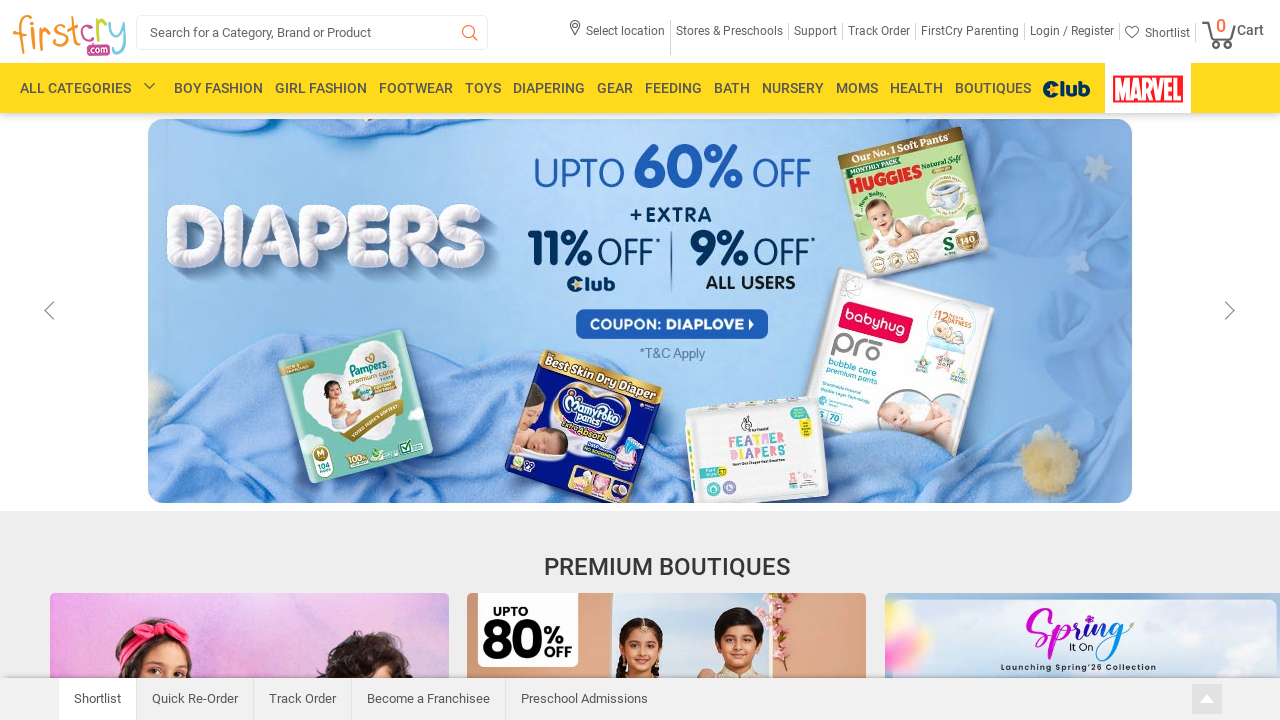

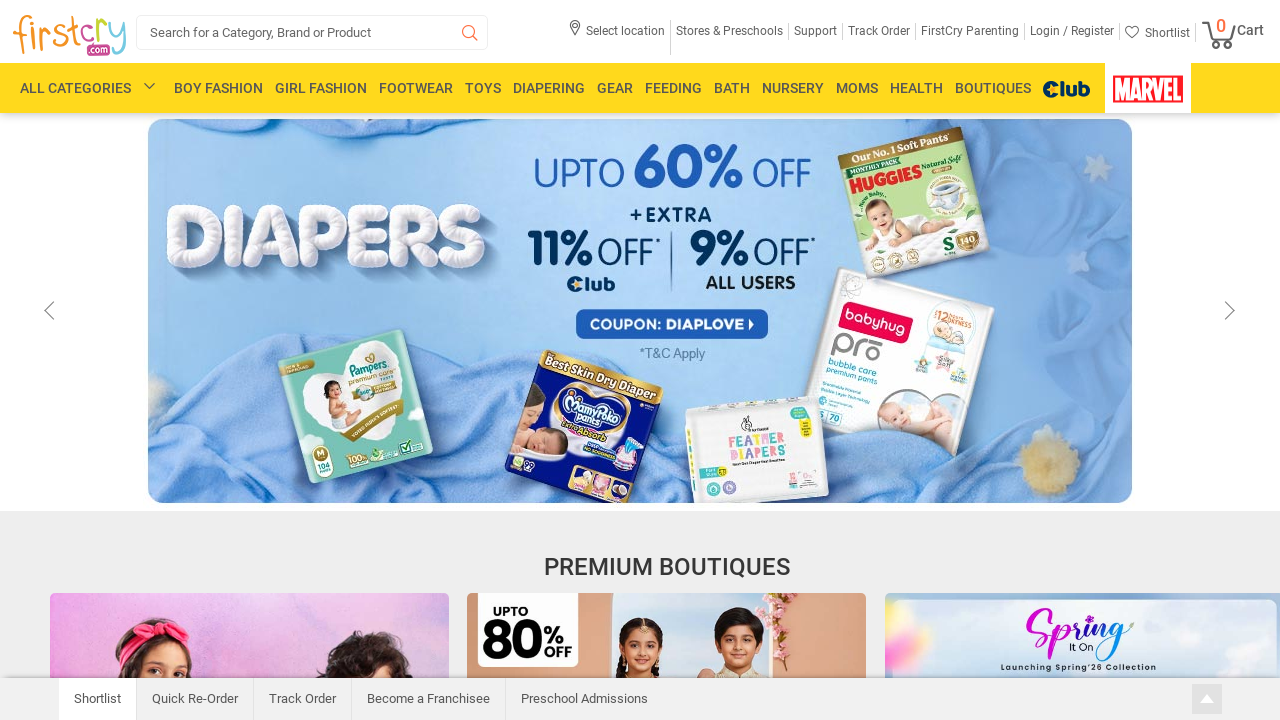